Navigates to the Katalon demo CURA Healthcare Service homepage and clicks the "Make Appointment" button to reach the login page

Starting URL: https://katalon-demo-cura.herokuapp.com/

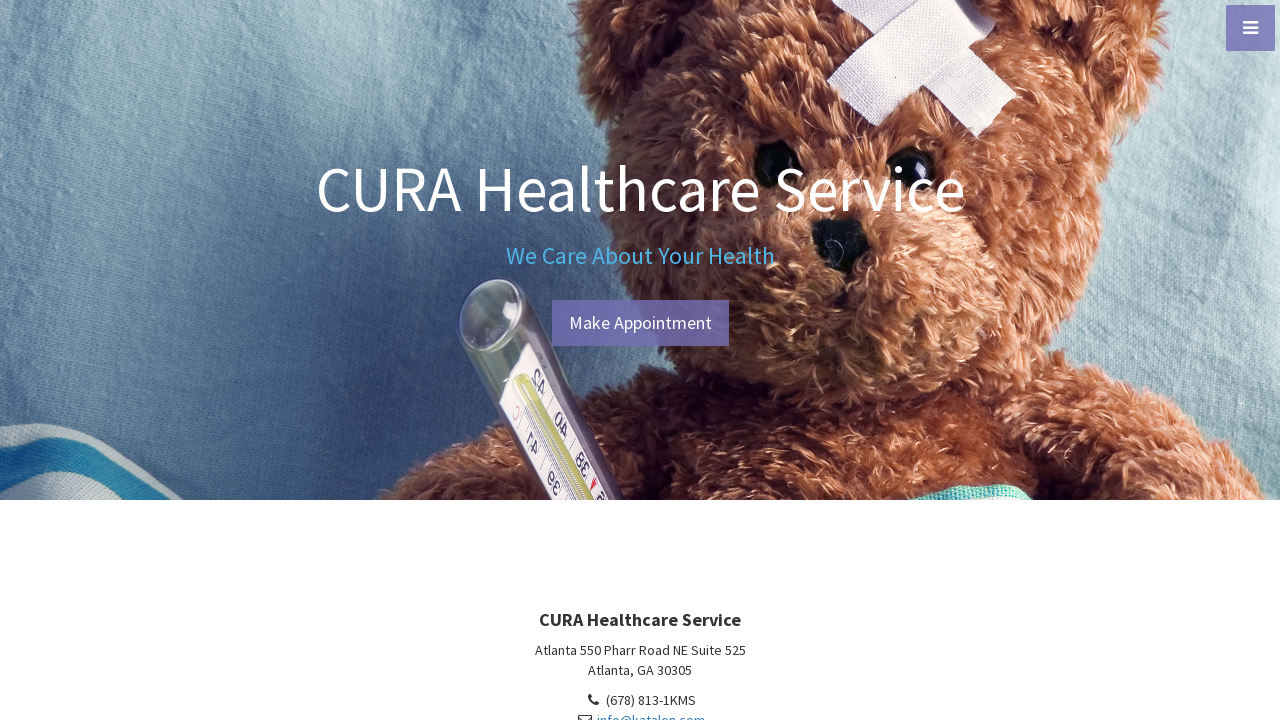

Clicked 'Make Appointment' button at (640, 323) on #btn-make-appointment
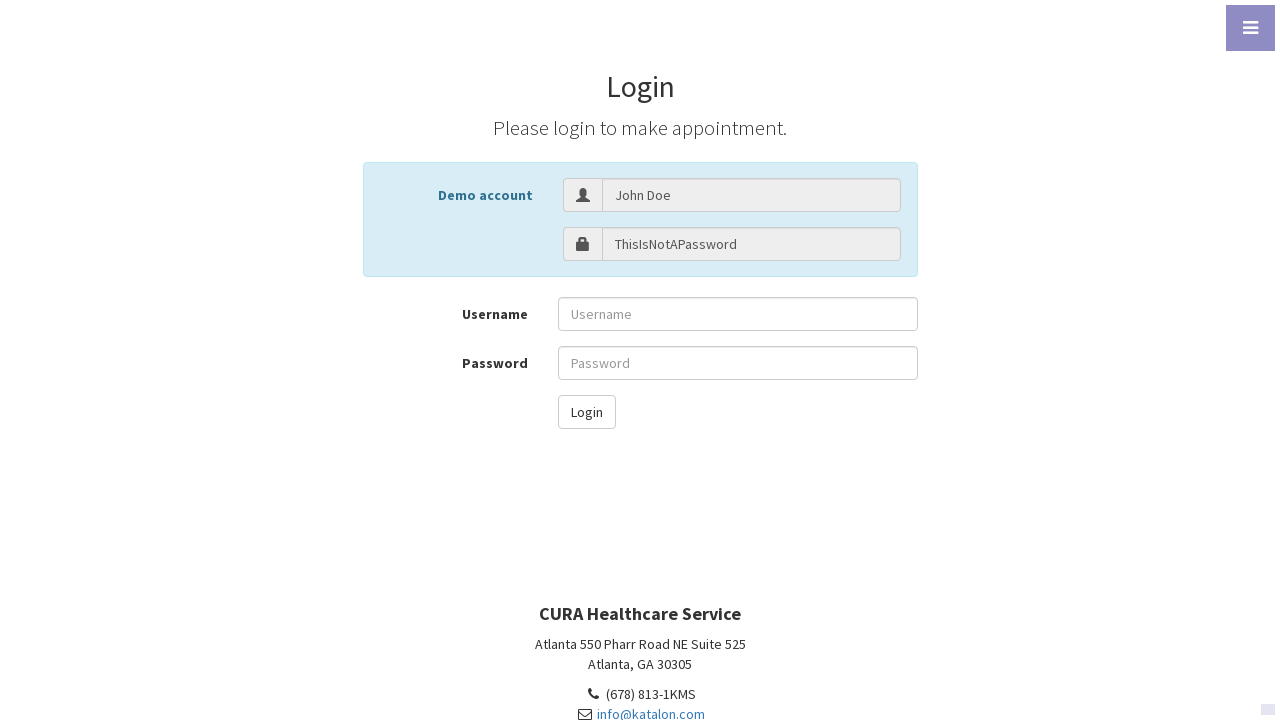

Navigated to login page
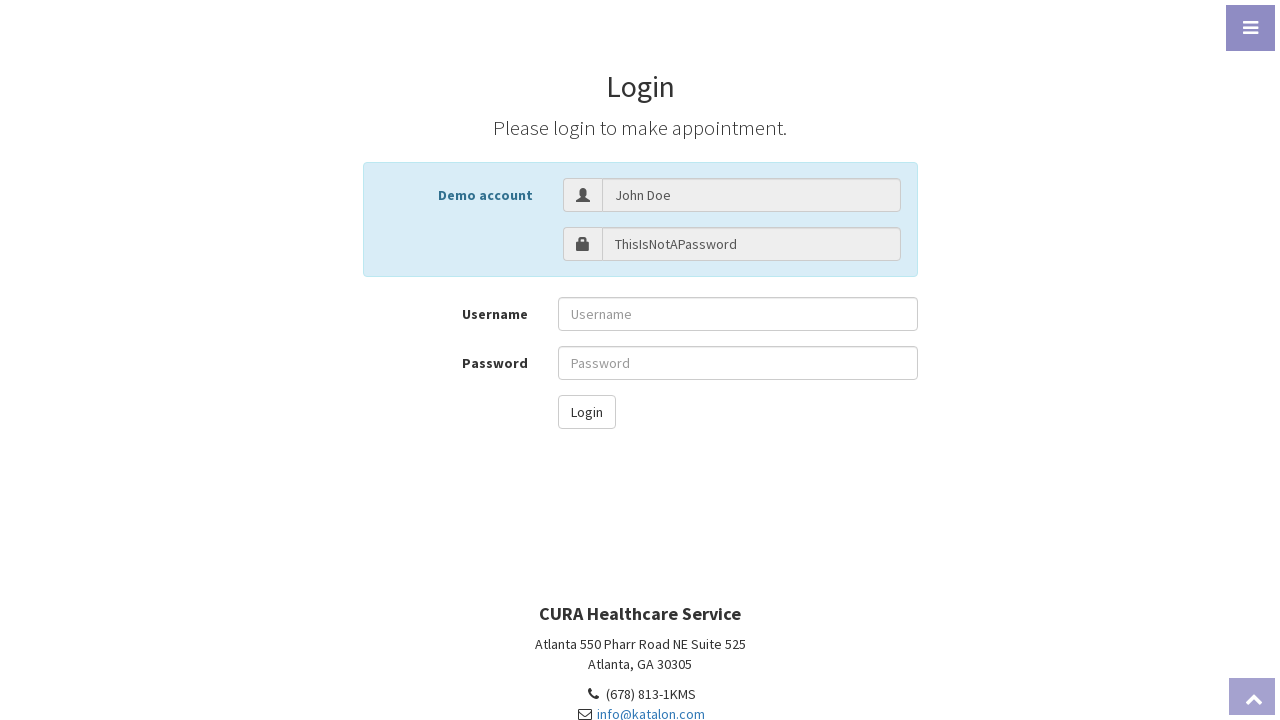

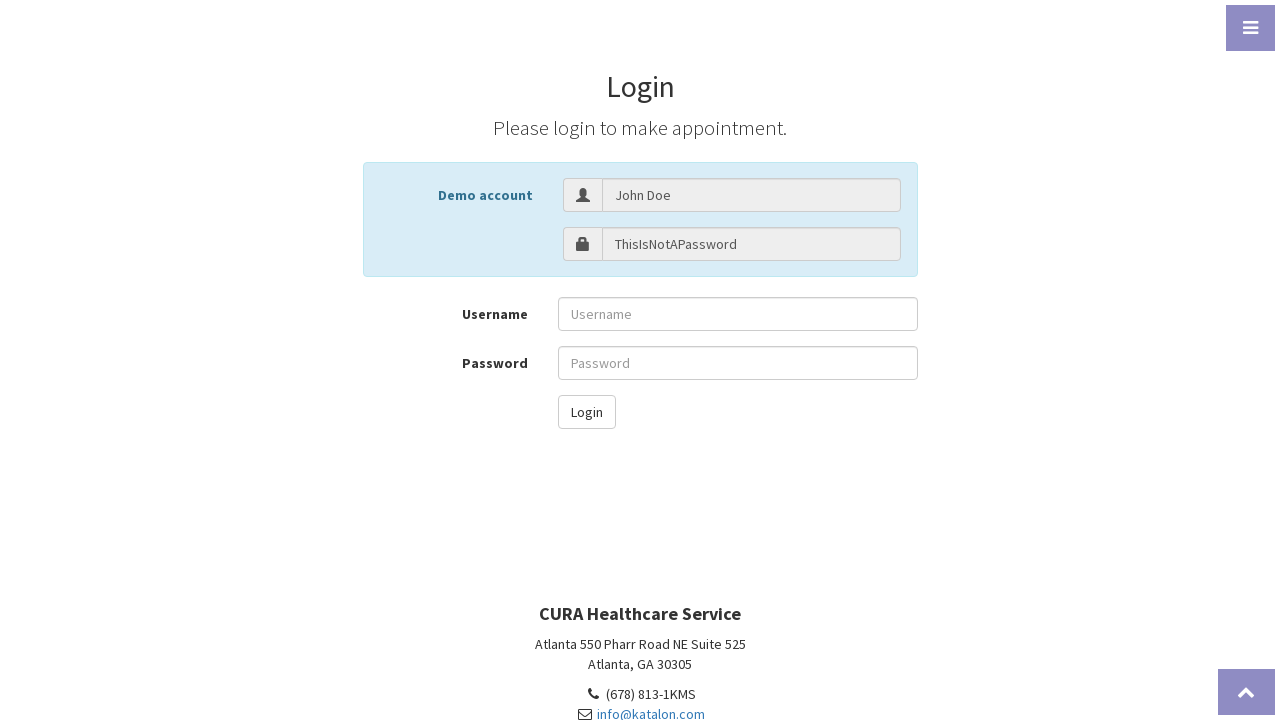